Solves a mathematical problem by reading a value from the page, calculating the result using a logarithmic formula, and submitting the answer along with checkbox and radio button selections

Starting URL: https://suninjuly.github.io/math.html

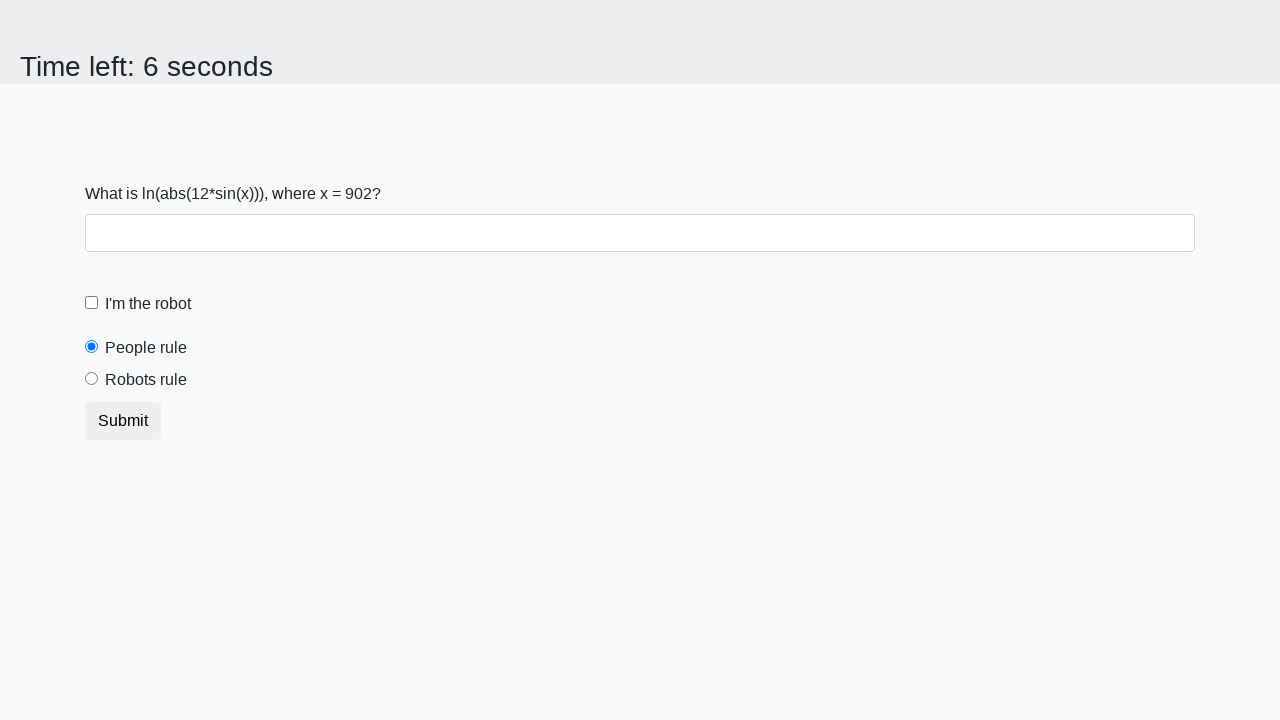

Retrieved x value from page element with id 'input_value'
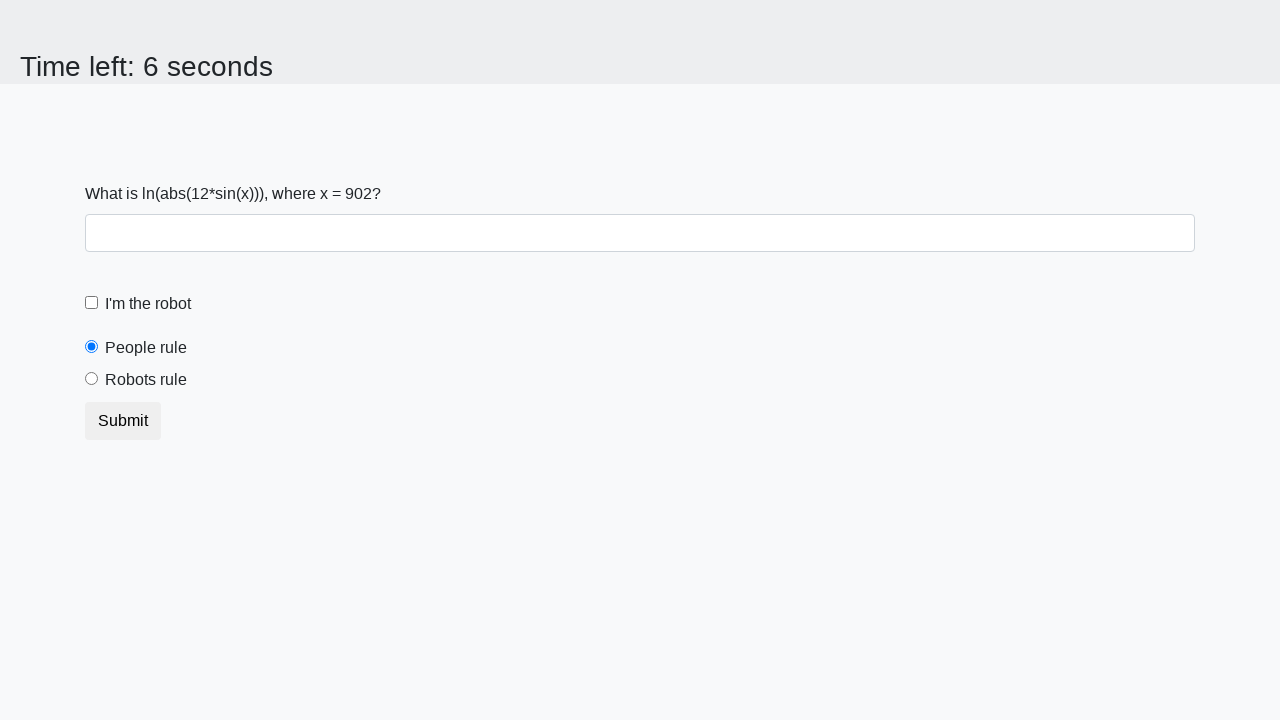

Calculated logarithmic formula result using x value
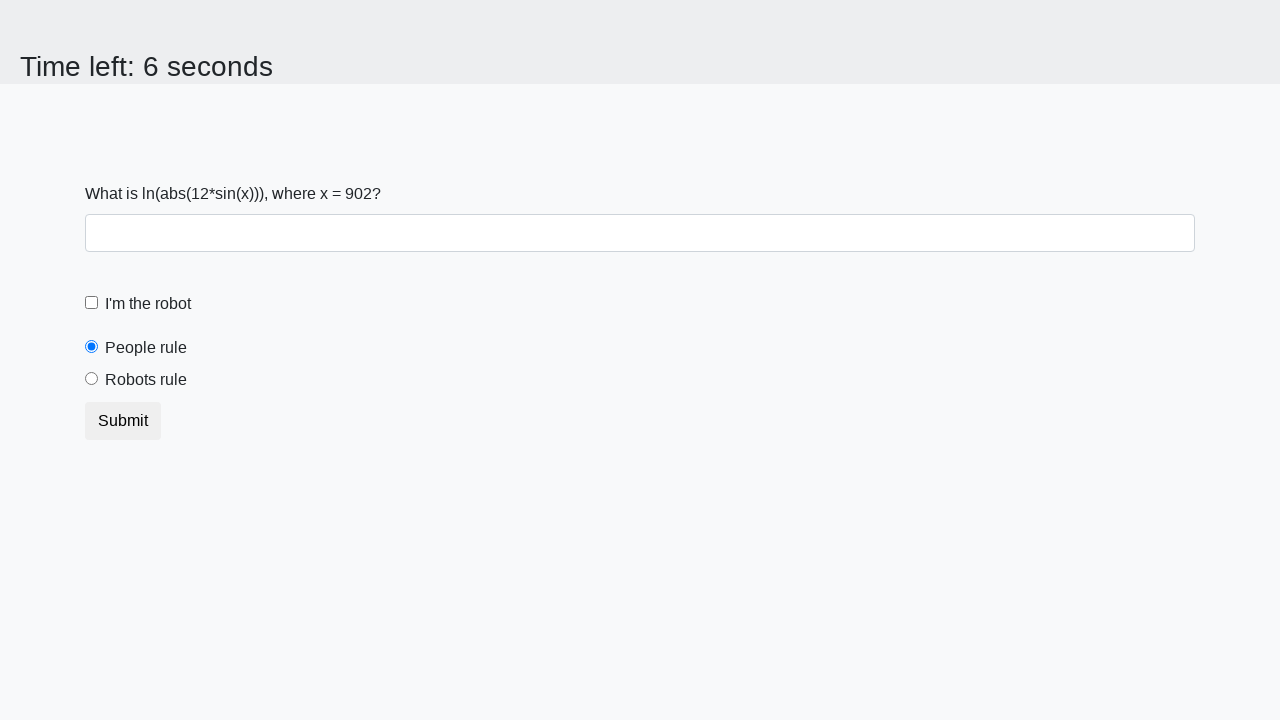

Filled answer field with calculated result on #answer
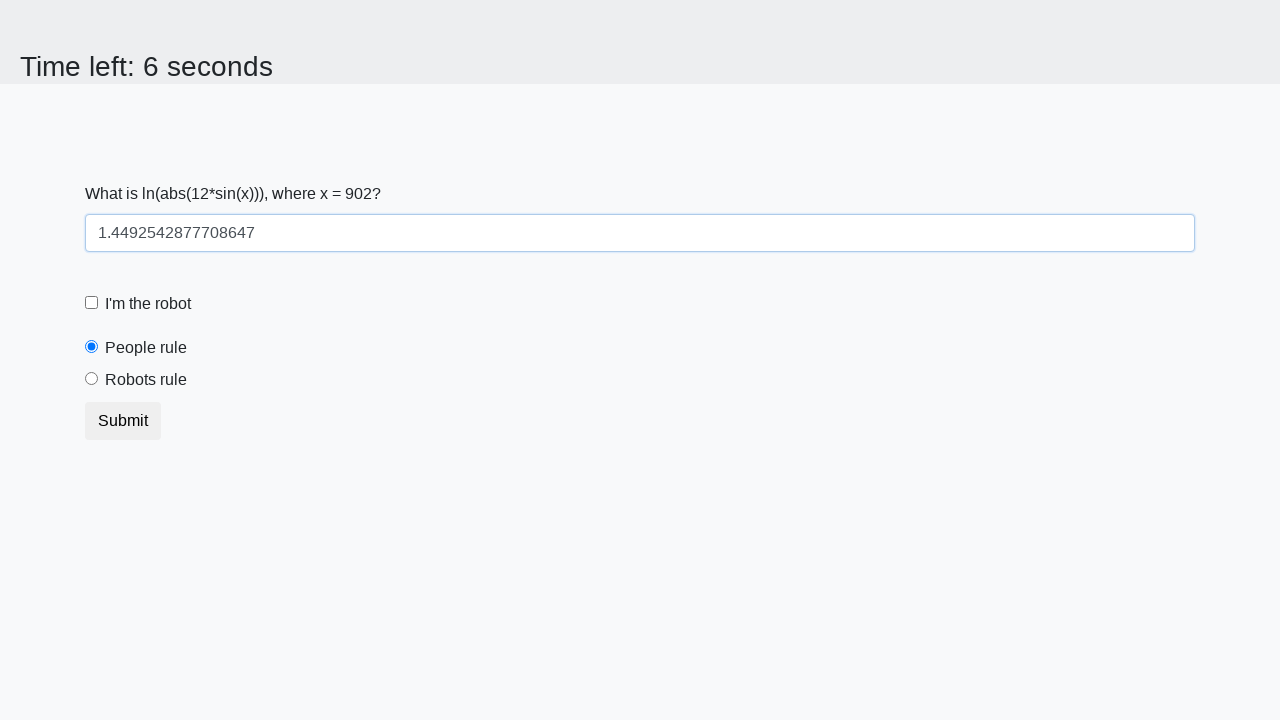

Clicked robot checkbox at (148, 304) on [for="robotCheckbox"]
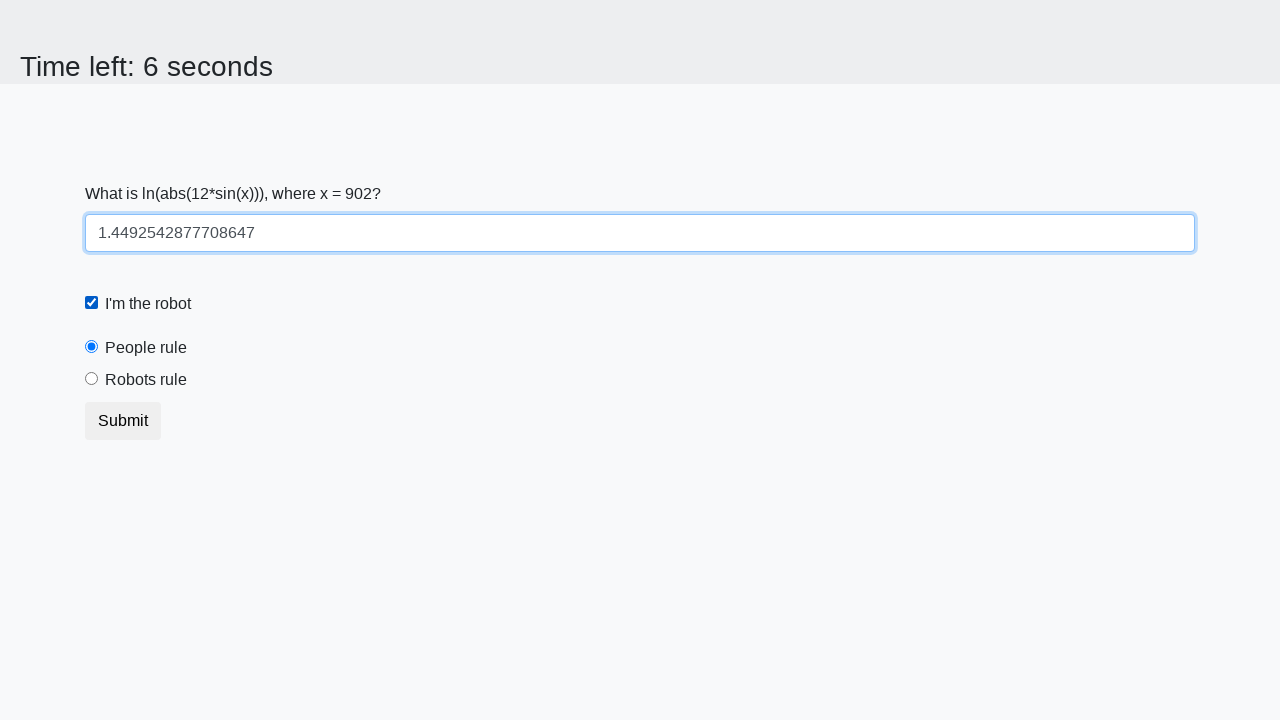

Clicked robots rule radio button at (92, 379) on #robotsRule
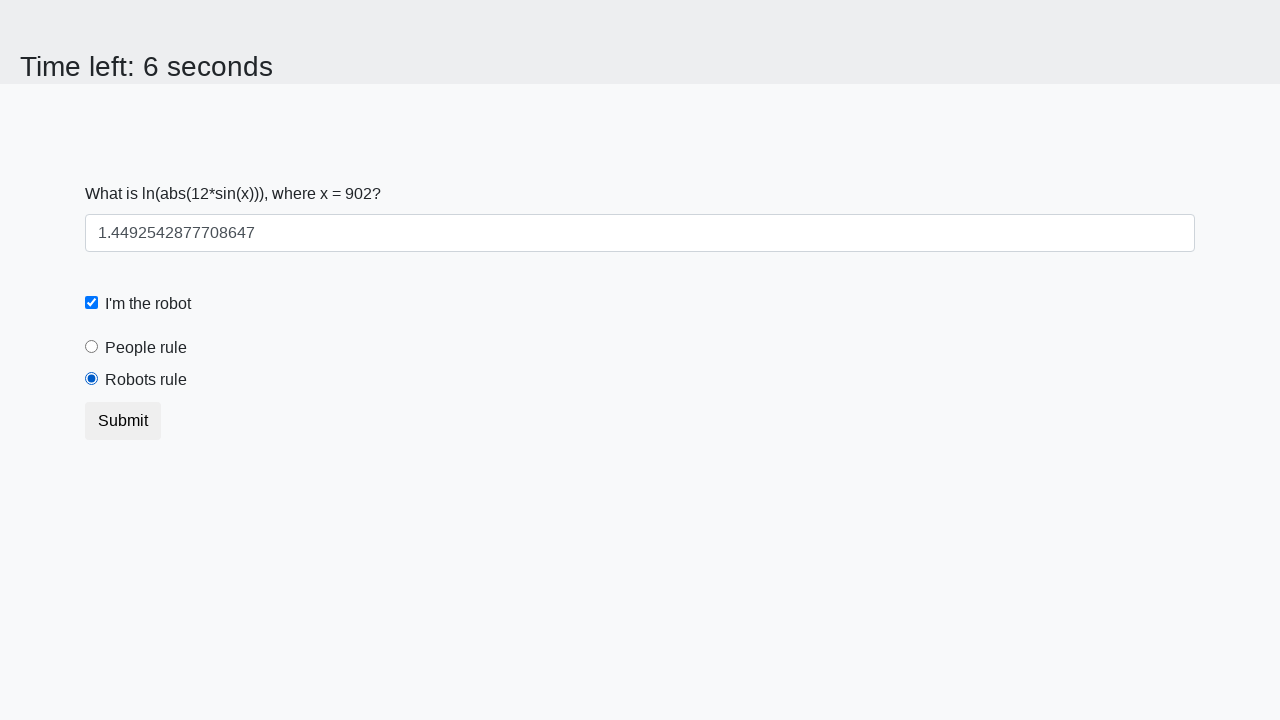

Clicked submit button to submit the form at (123, 421) on button
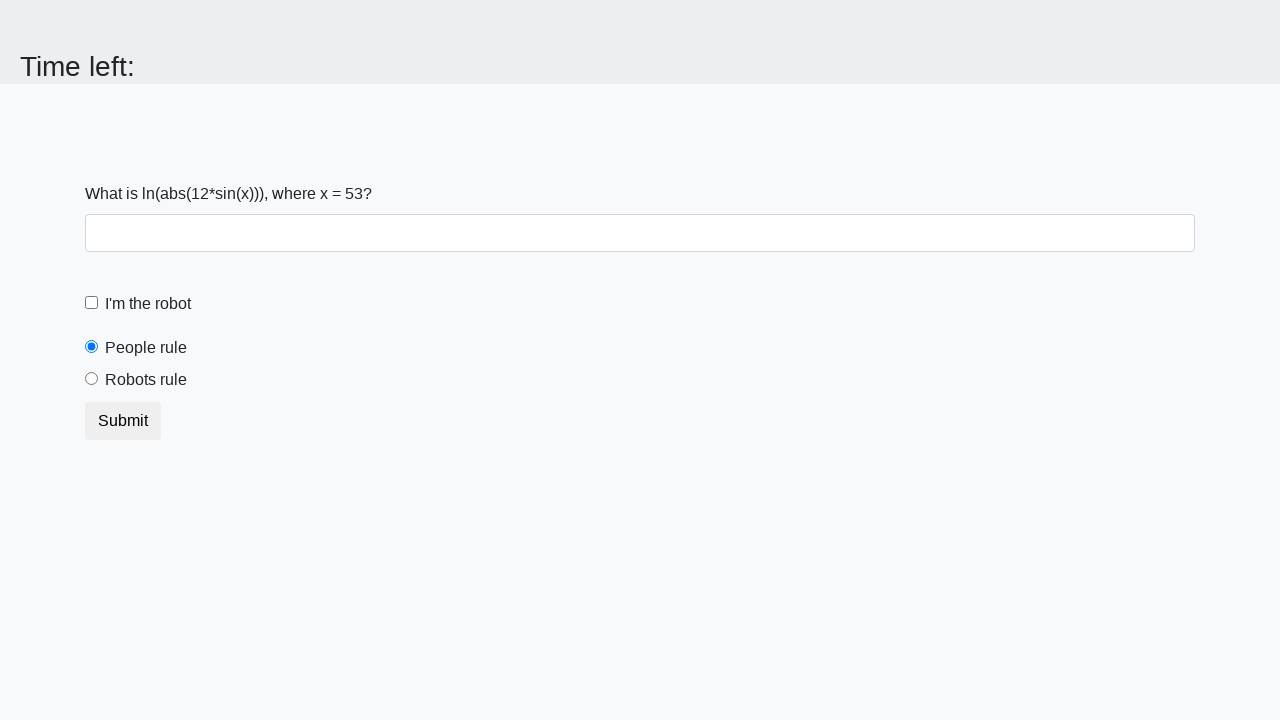

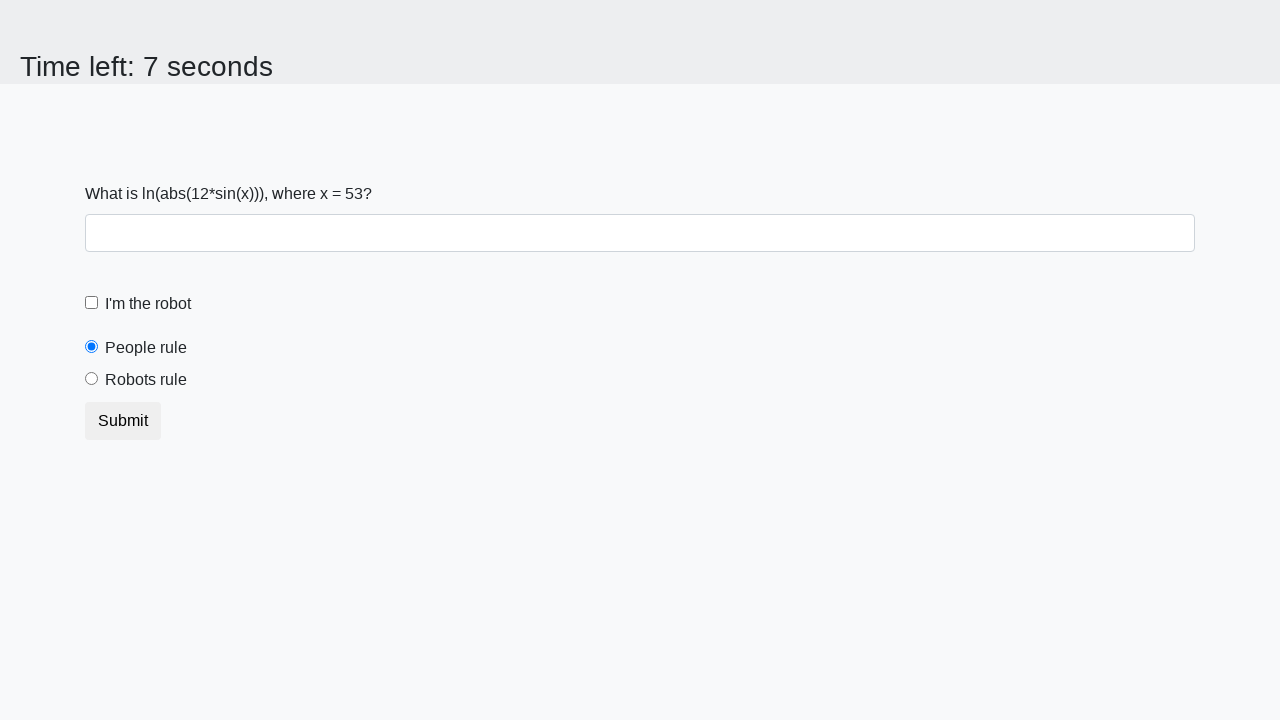